Tests the cow button click event by clicking the cow button and verifying that "Moo!" is displayed

Starting URL: https://practice-automation.com/click-events/

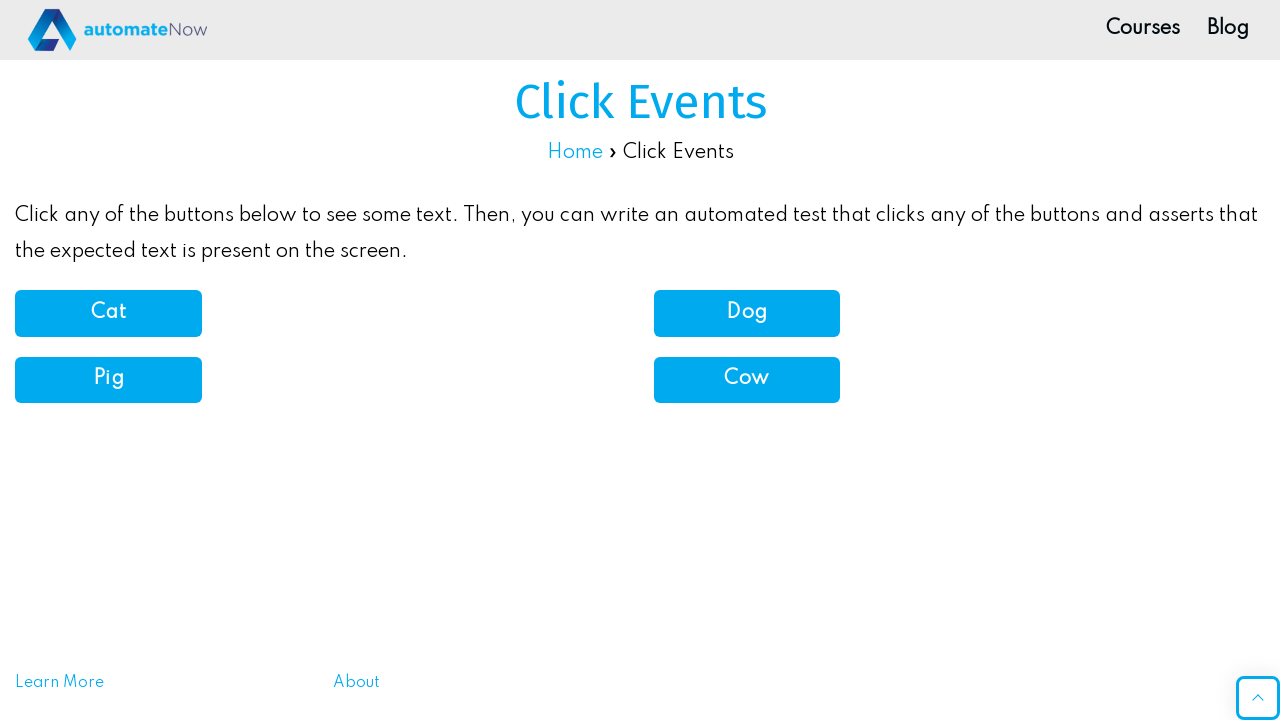

Navigated to click events practice page
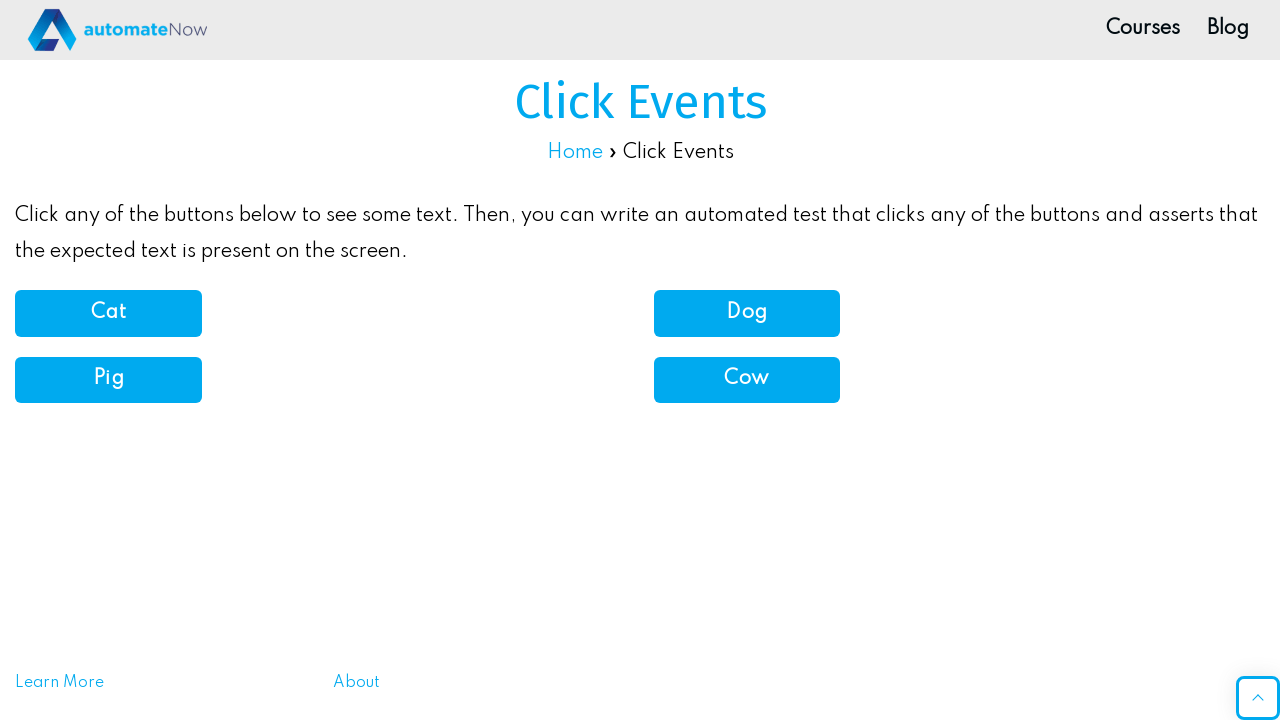

Clicked the cow button at (747, 380) on button[onclick='cowSound()']
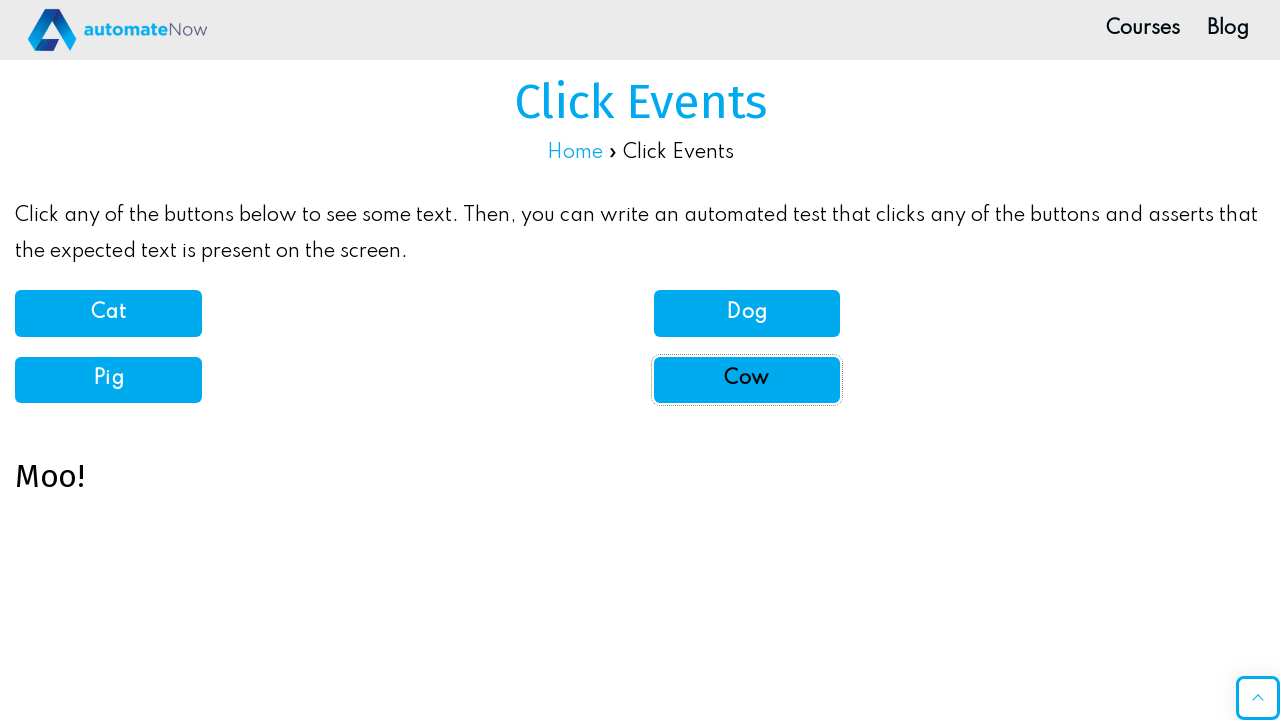

Verified 'Moo!' message is displayed
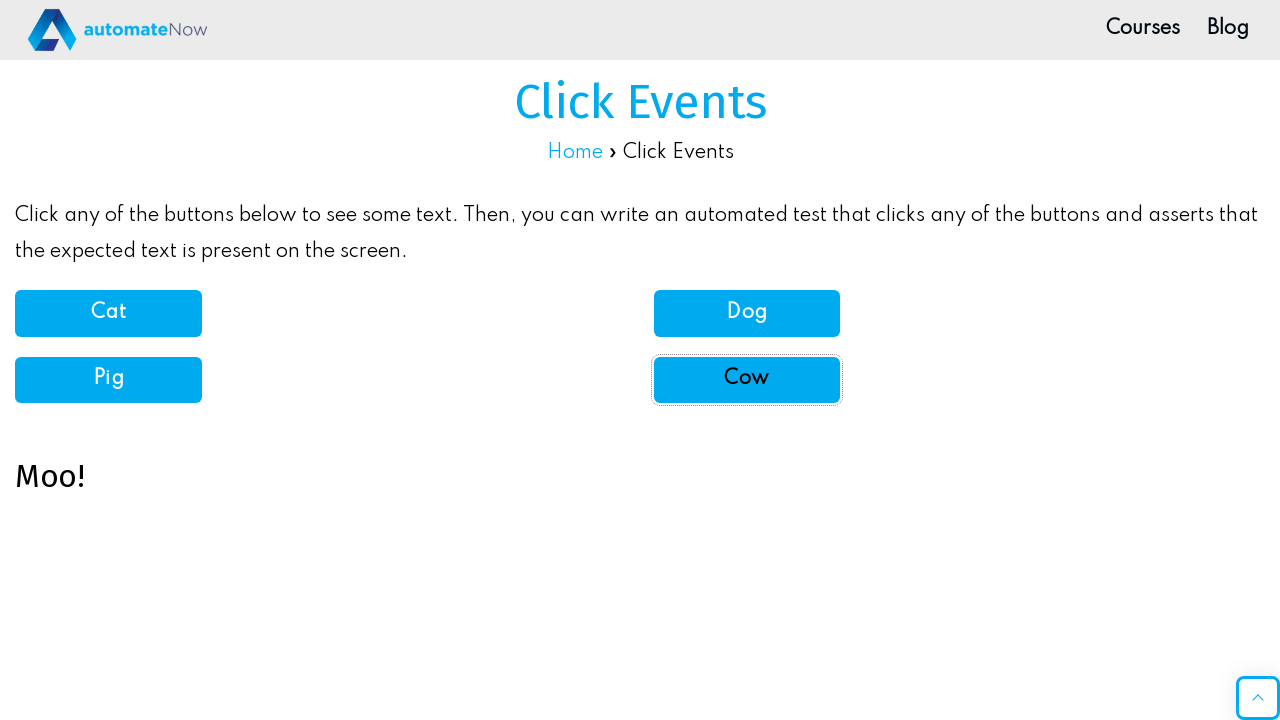

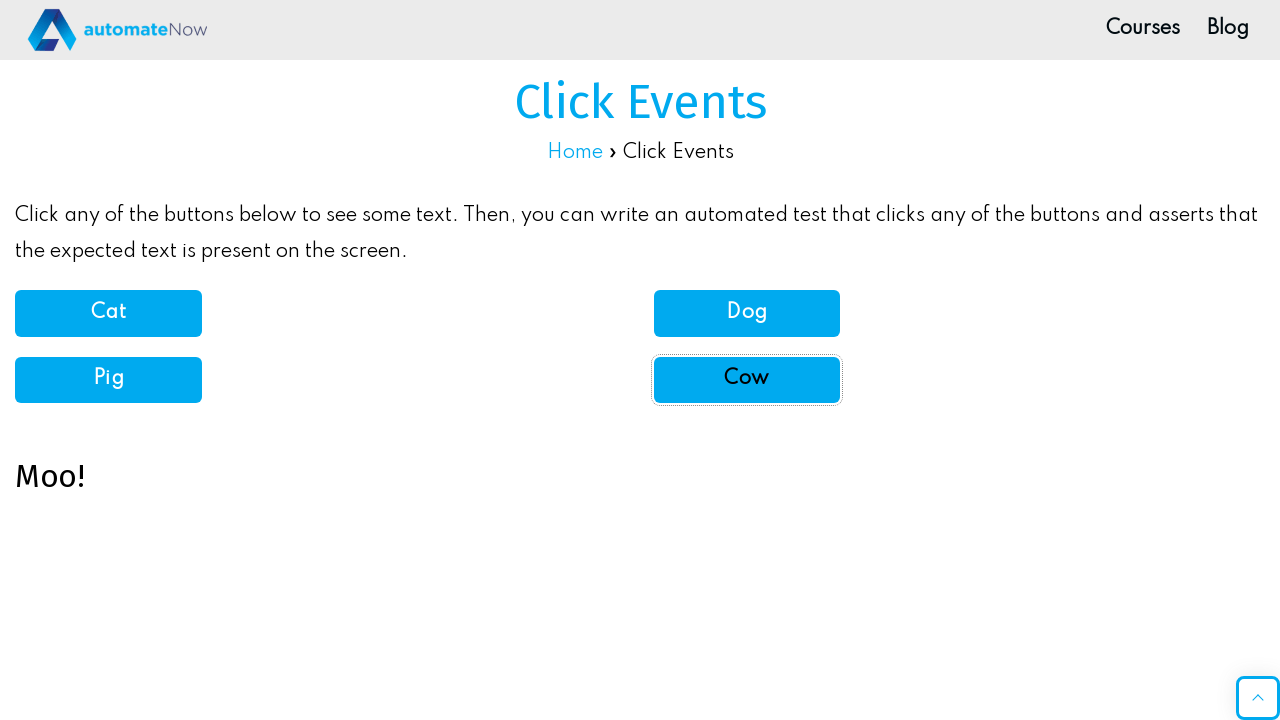